Tests bank manager functionality by creating a new customer account, opening an account with currency selection, and verifying the account number in customer list

Starting URL: https://www.globalsqa.com/angularJs-protractor/BankingProject

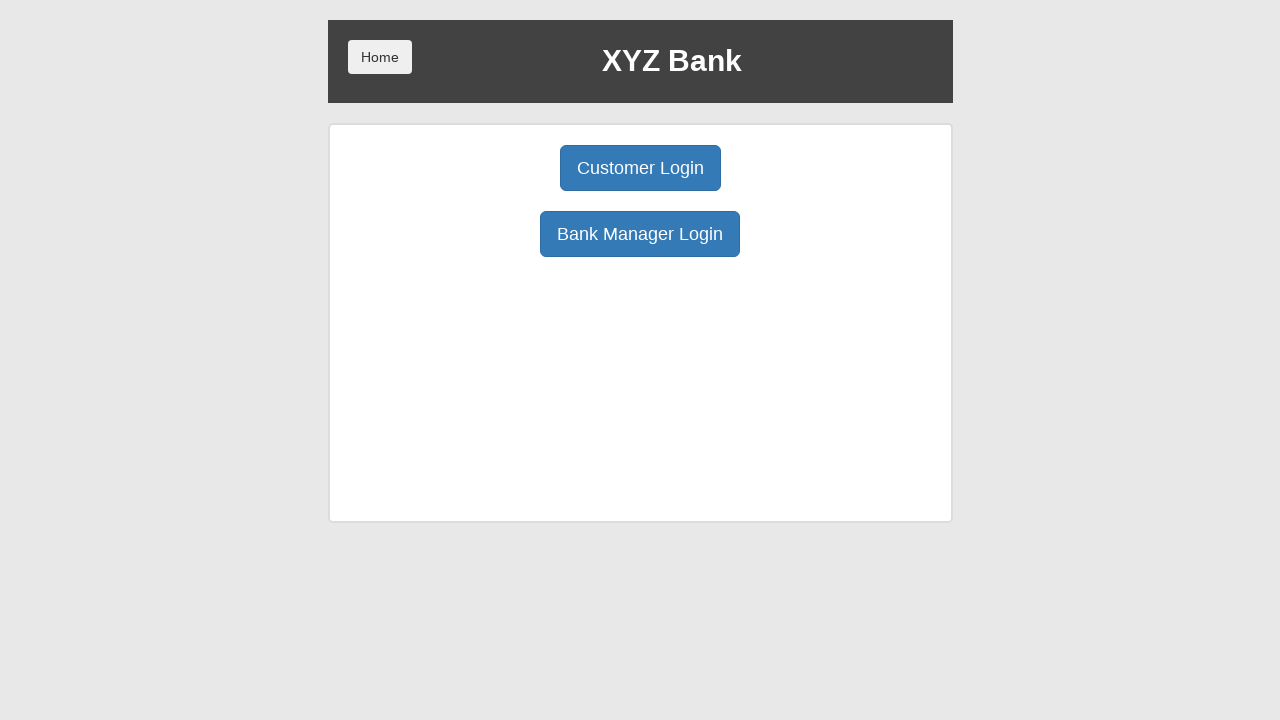

Clicked Bank Manager Login button at (640, 234) on button:has-text('Bank Manager Login')
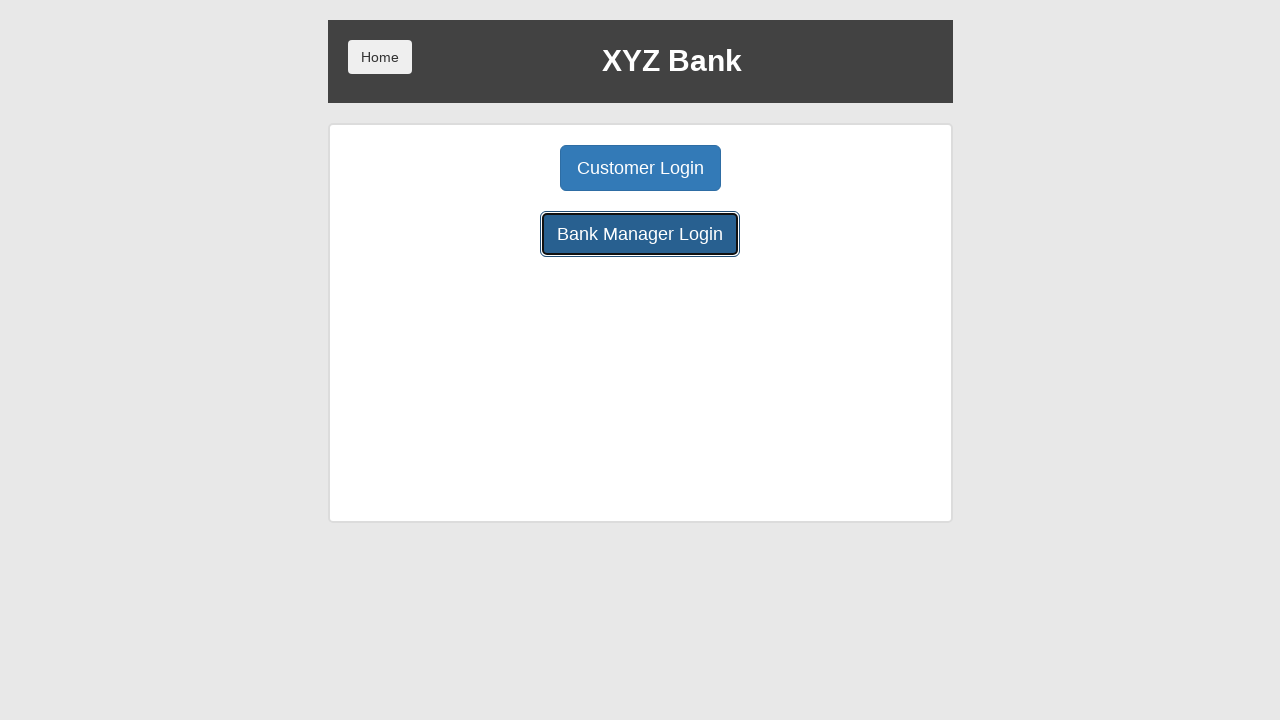

Clicked Add Customer button at (502, 168) on button[ng-class='btnClass1']
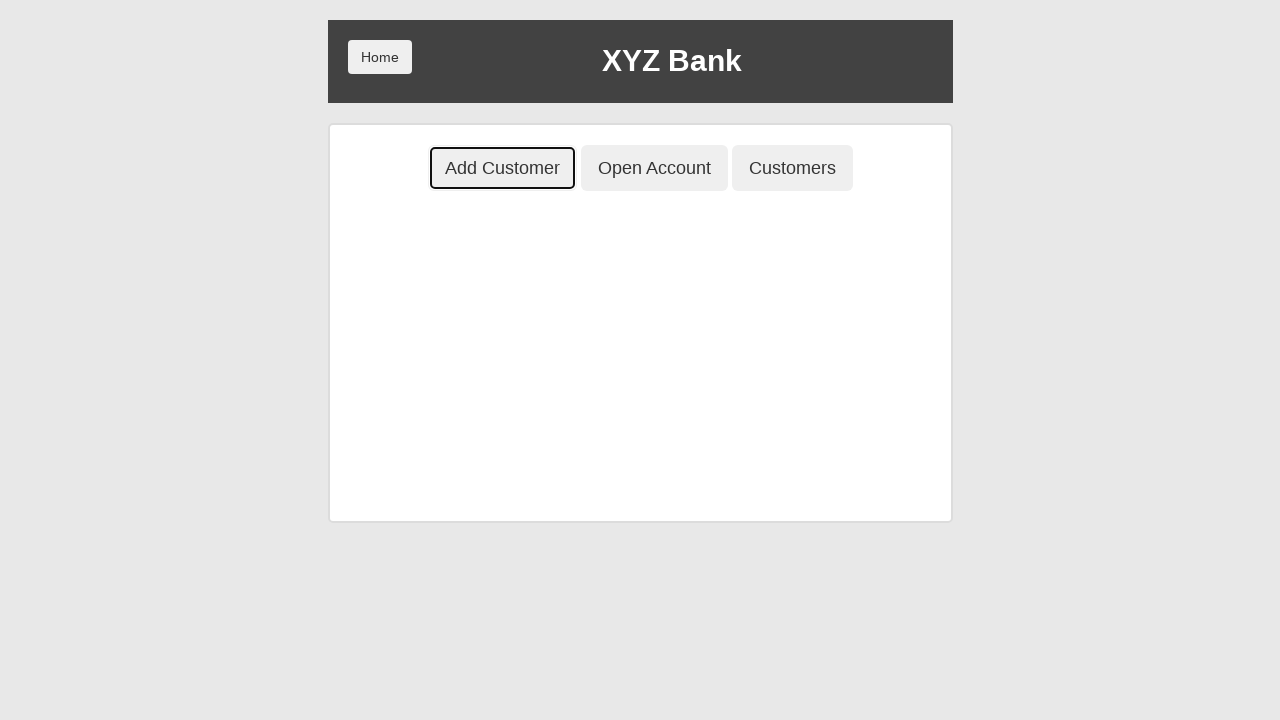

Filled First Name field with 'Got' on input[placeholder='First Name']
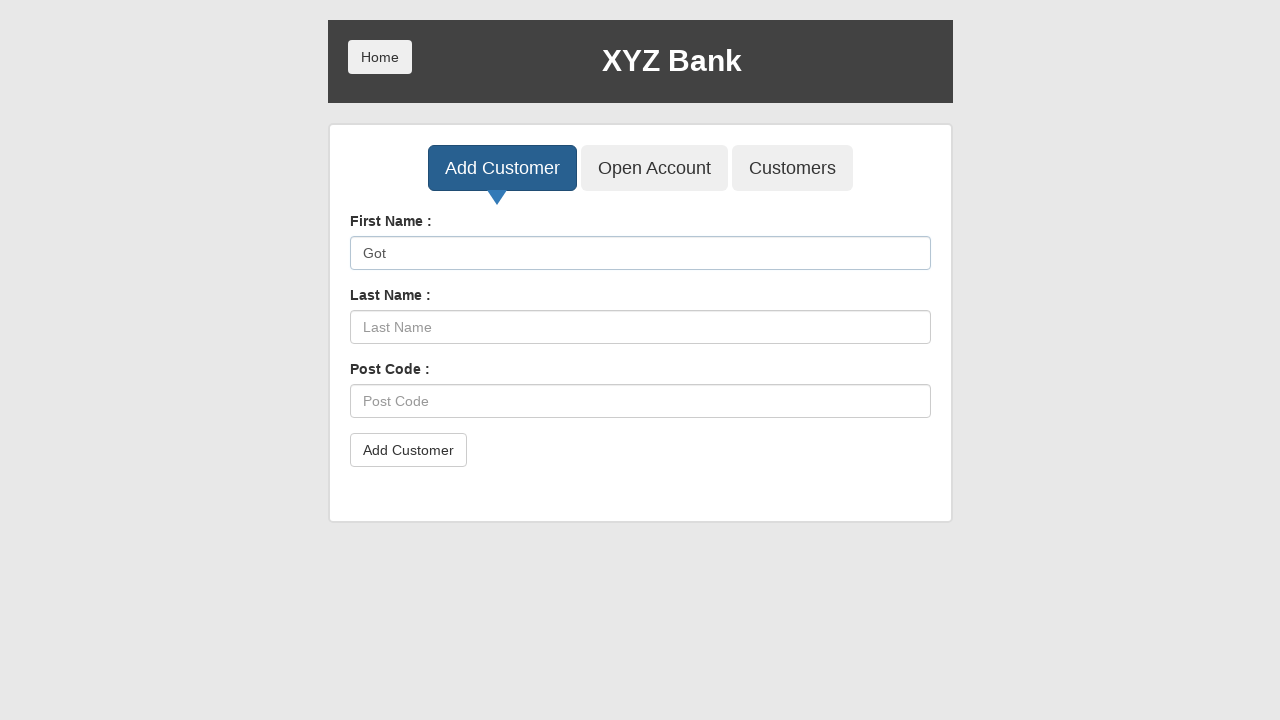

Filled Last Name field with 'Van' on input[placeholder='Last Name']
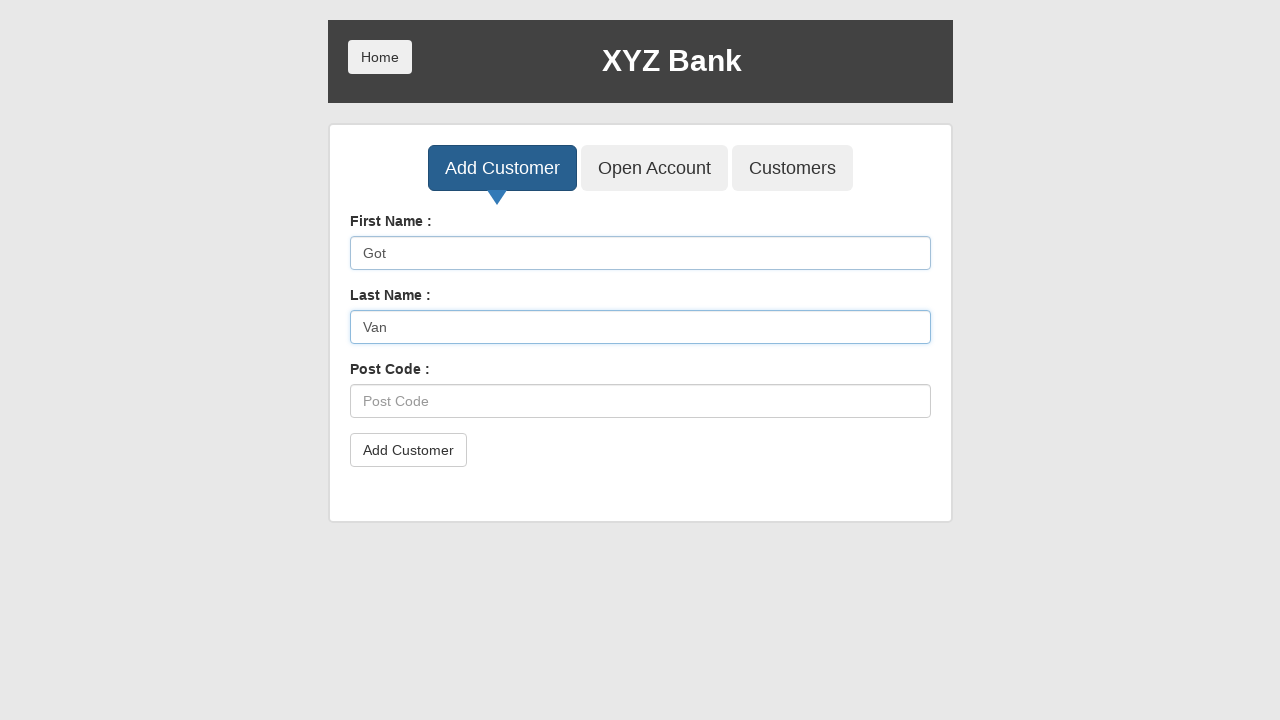

Filled Post Code field with '123456' on input[placeholder='Post Code']
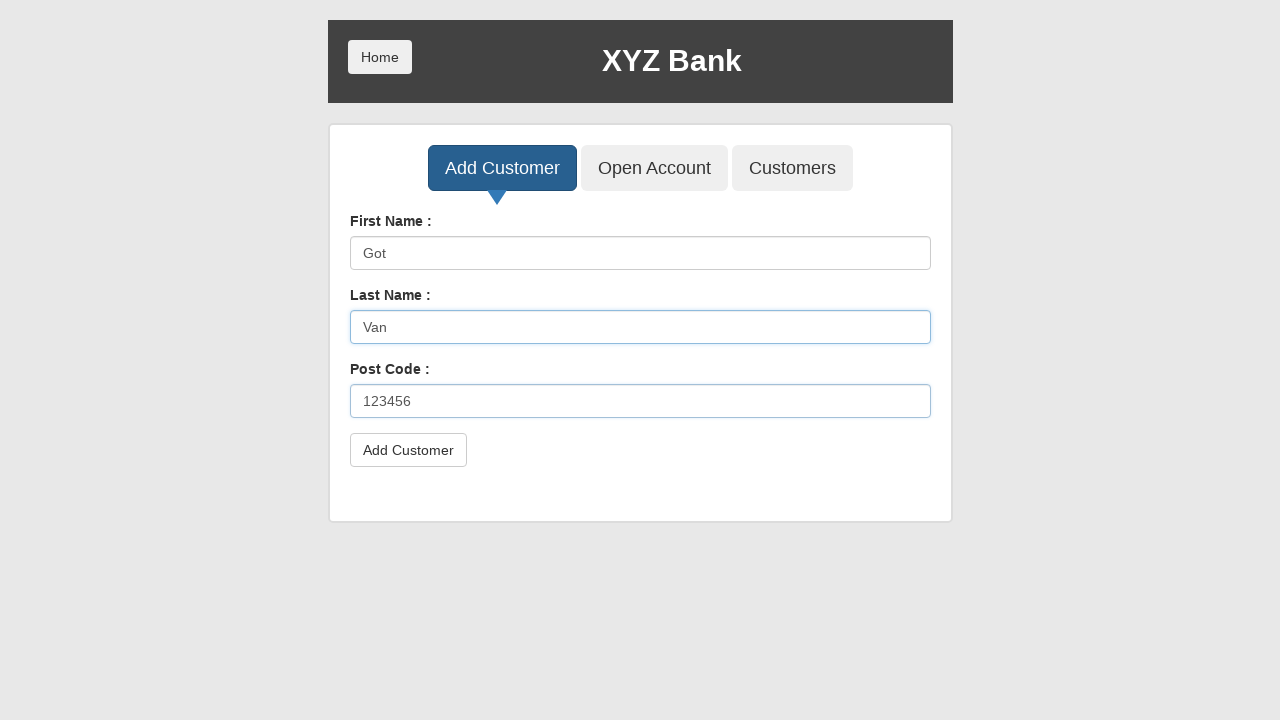

Clicked Submit button to create customer at (408, 450) on button[type='submit']
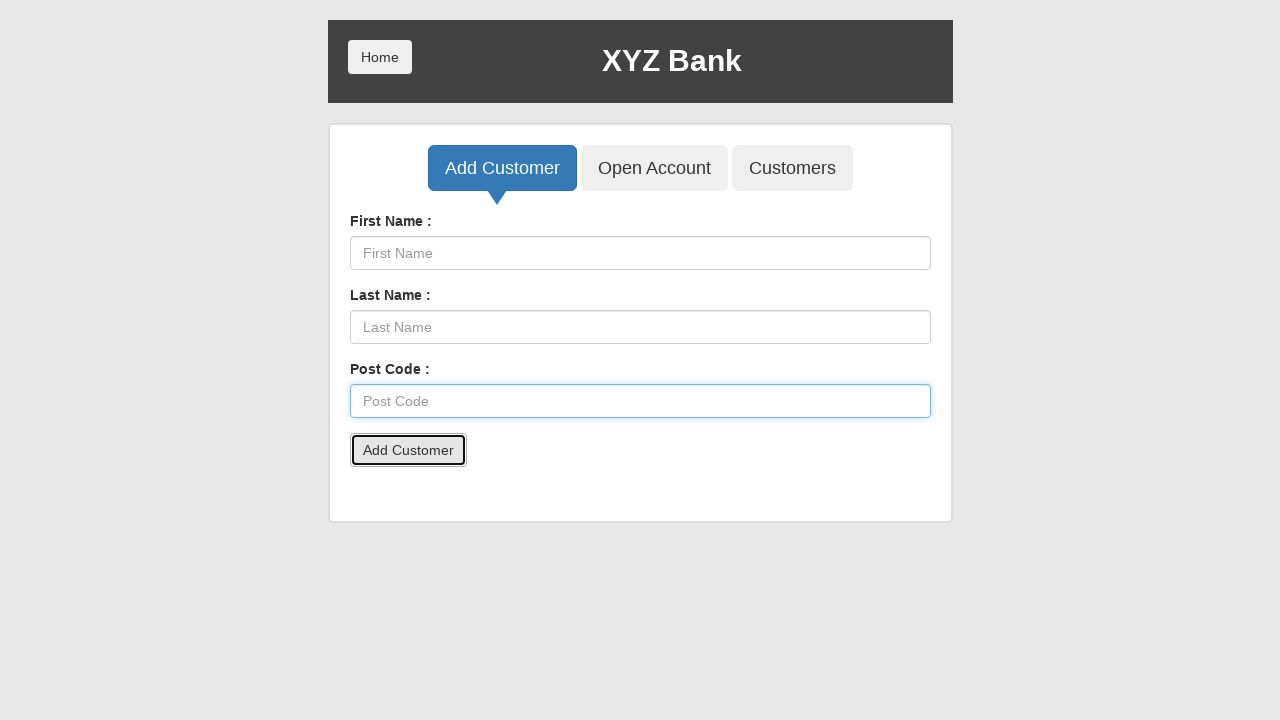

Set up dialog handler to accept alert
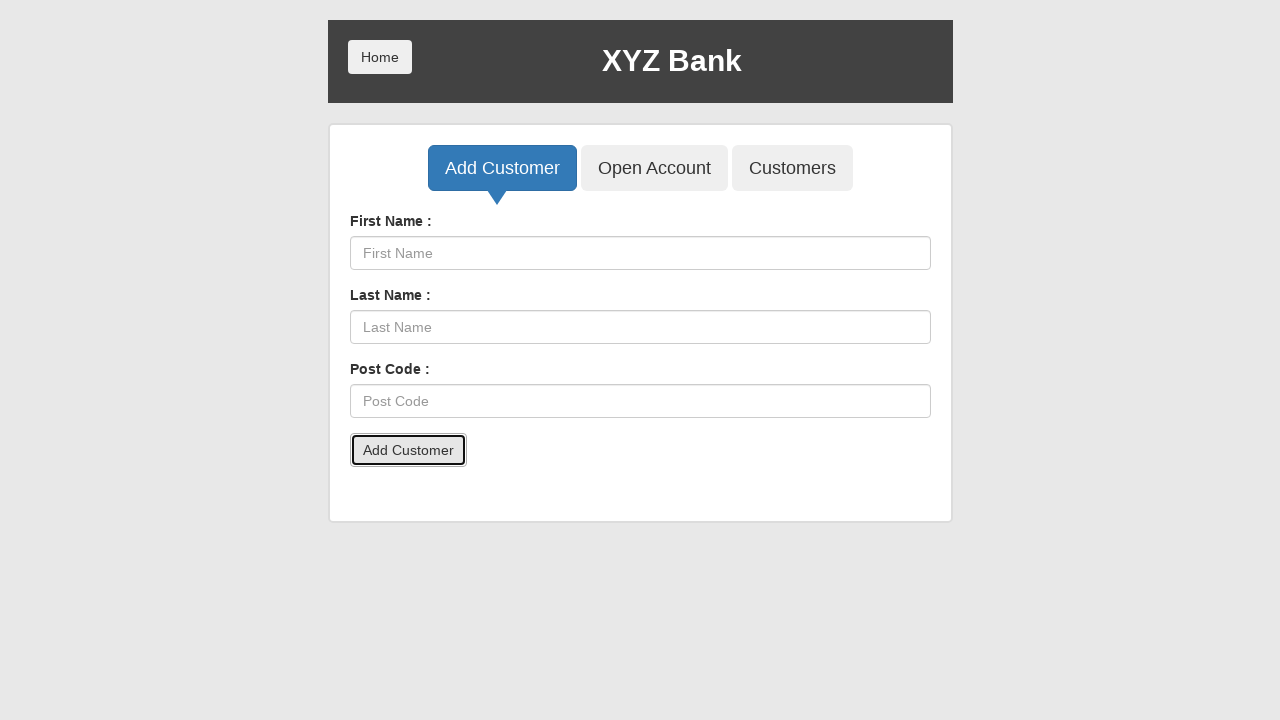

Clicked Open Account tab at (654, 168) on button[ng-class='btnClass2']
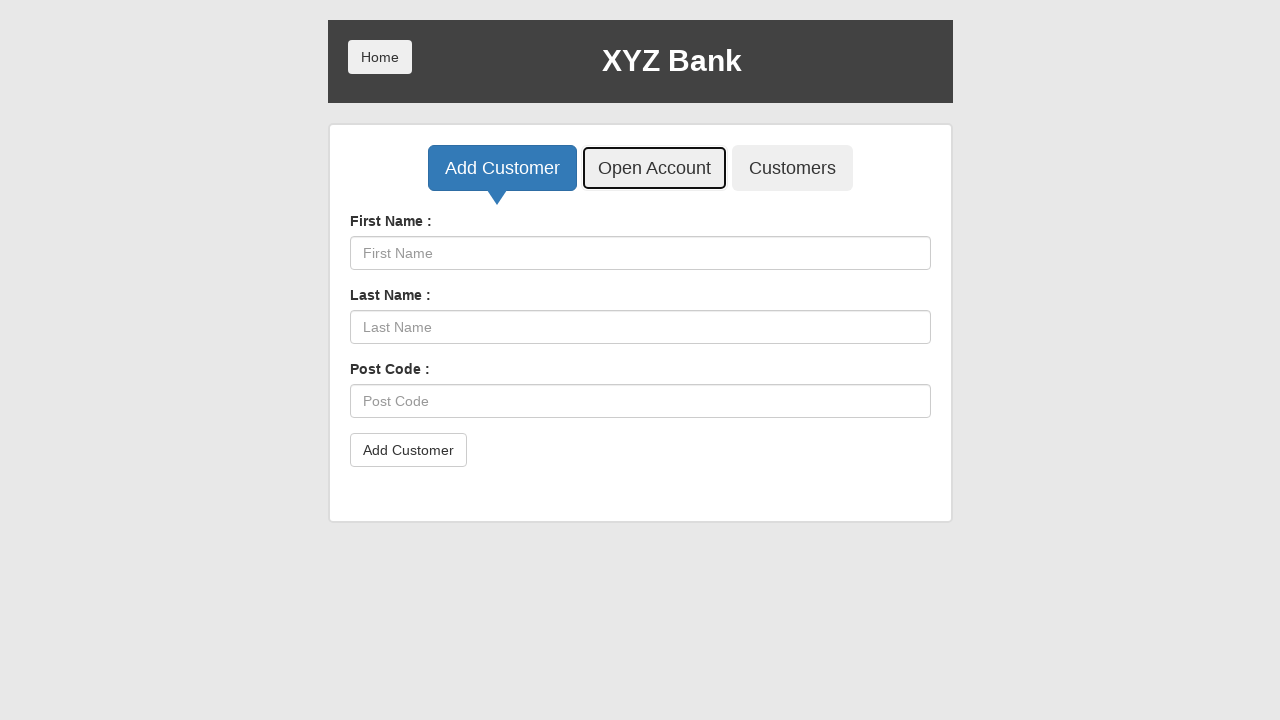

Selected customer 'Got Van' from dropdown on select#userSelect
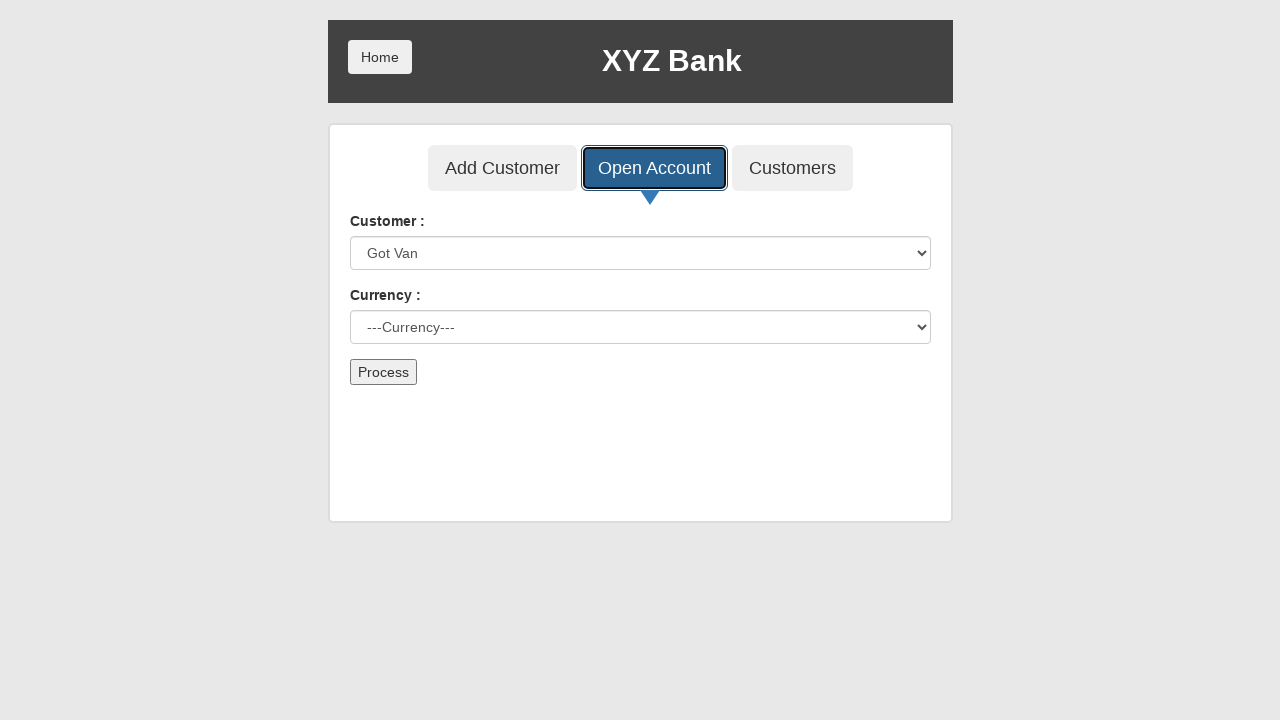

Selected currency 'Rupee' from dropdown on select#currency
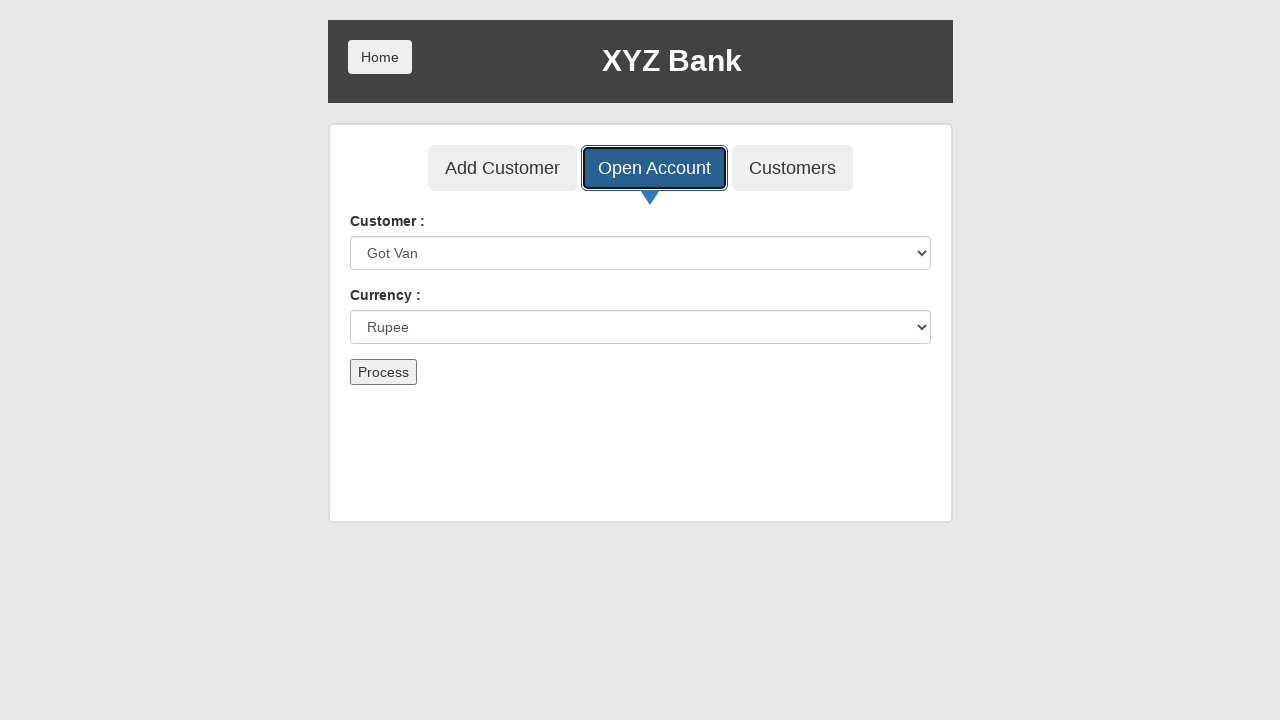

Clicked Process button to open account at (383, 372) on button[type='submit']
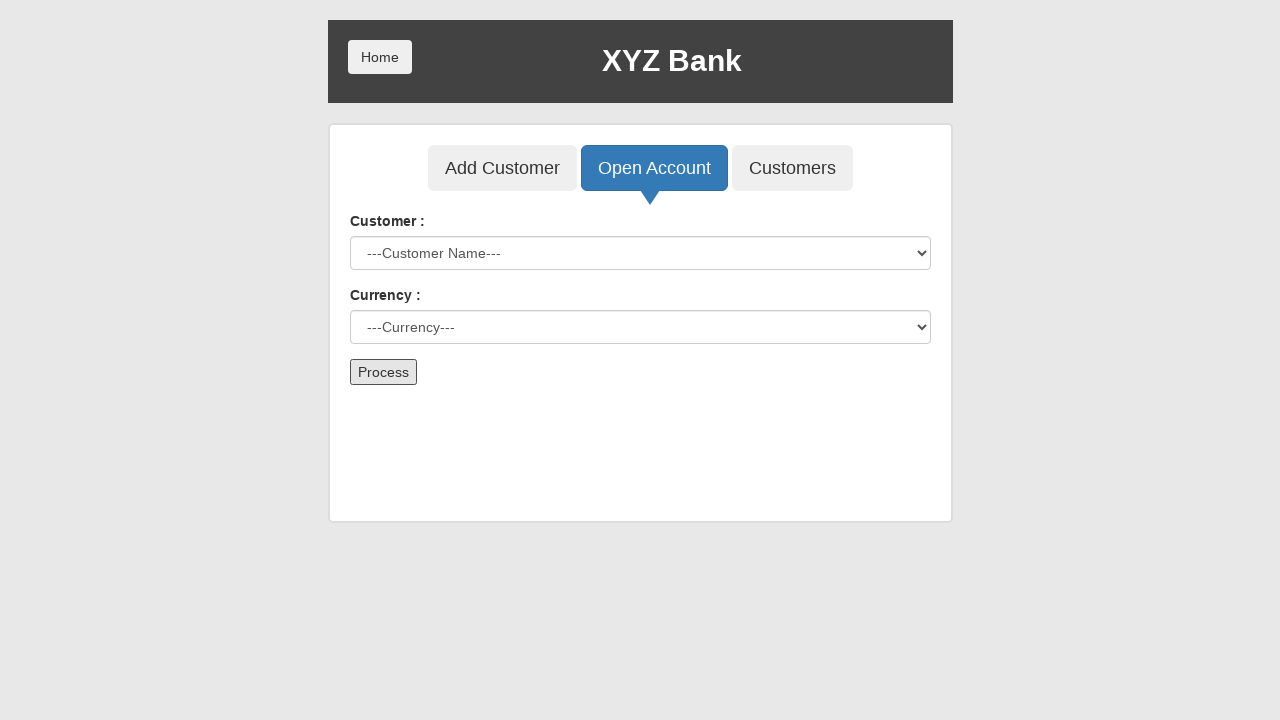

Set up dialog handler to extract account number
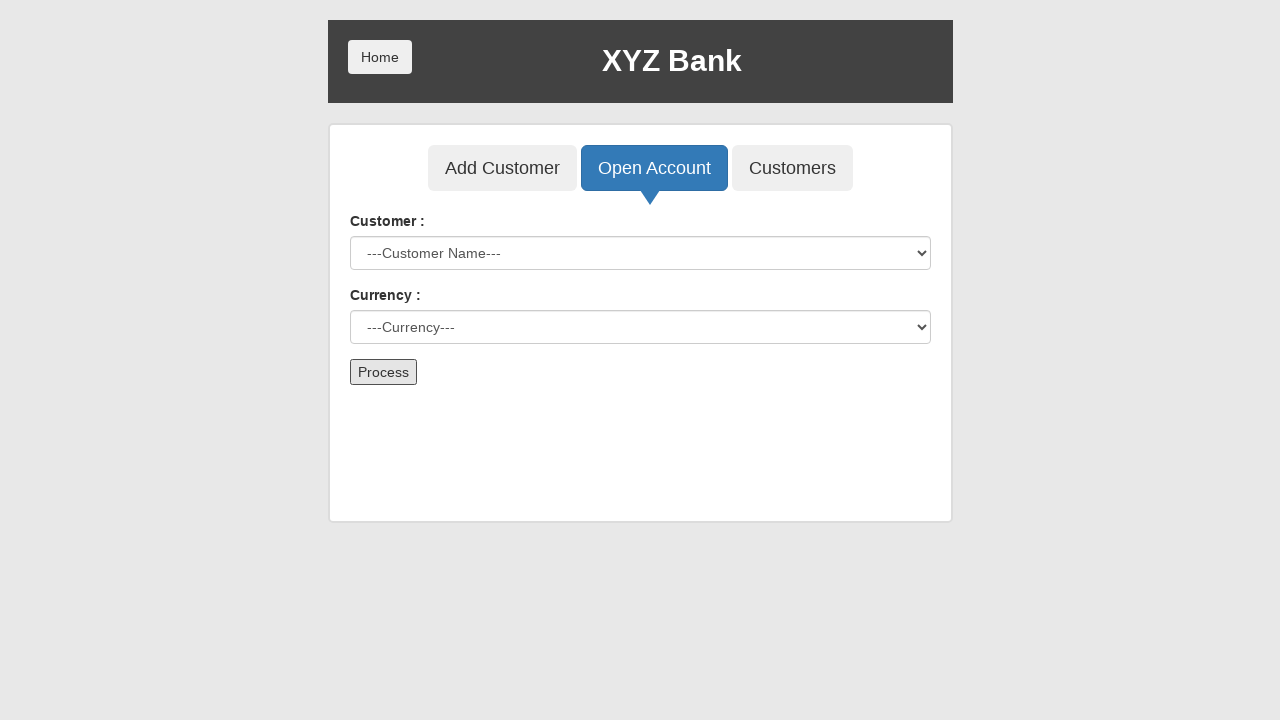

Clicked Customers tab at (792, 168) on button[ng-class='btnClass3']
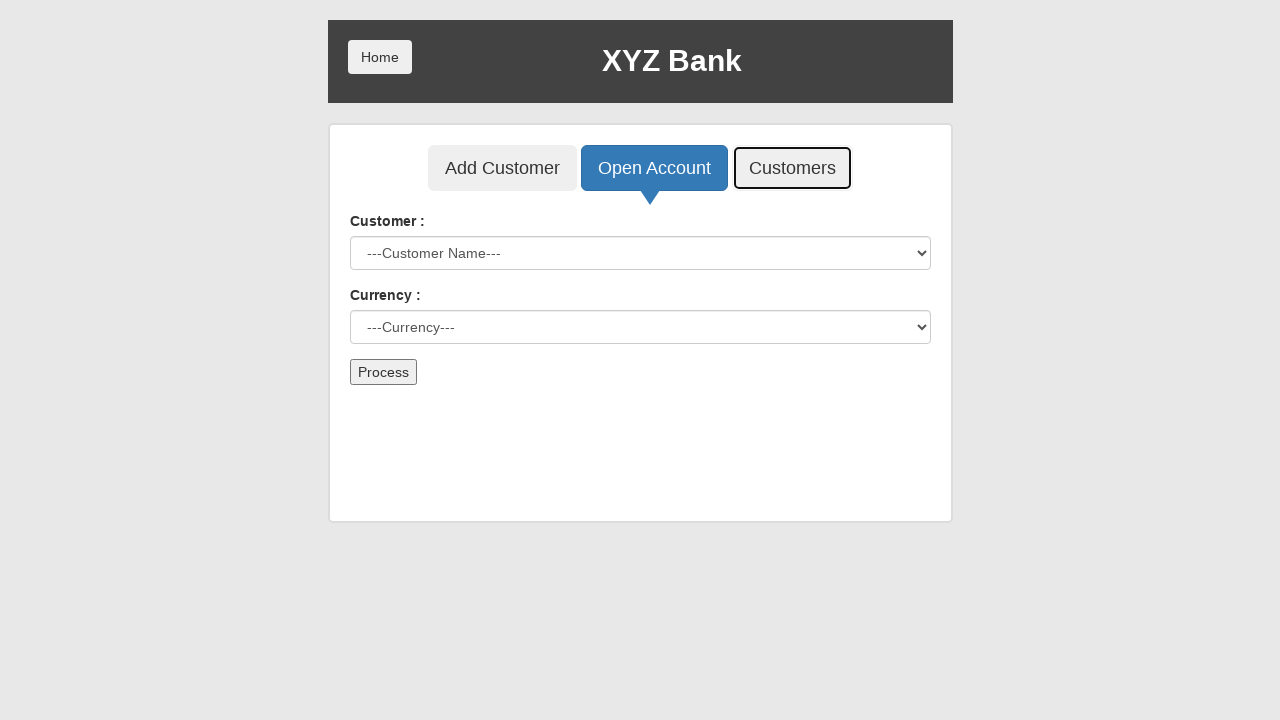

Customer list loaded and visible
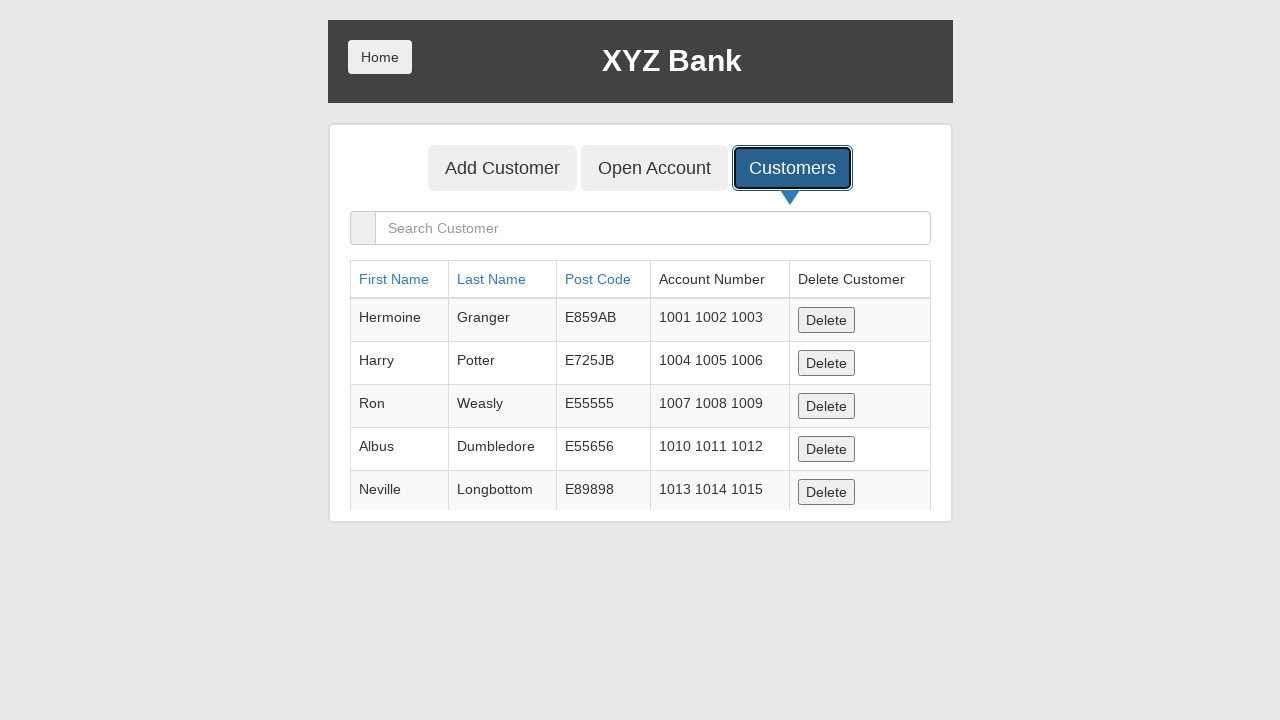

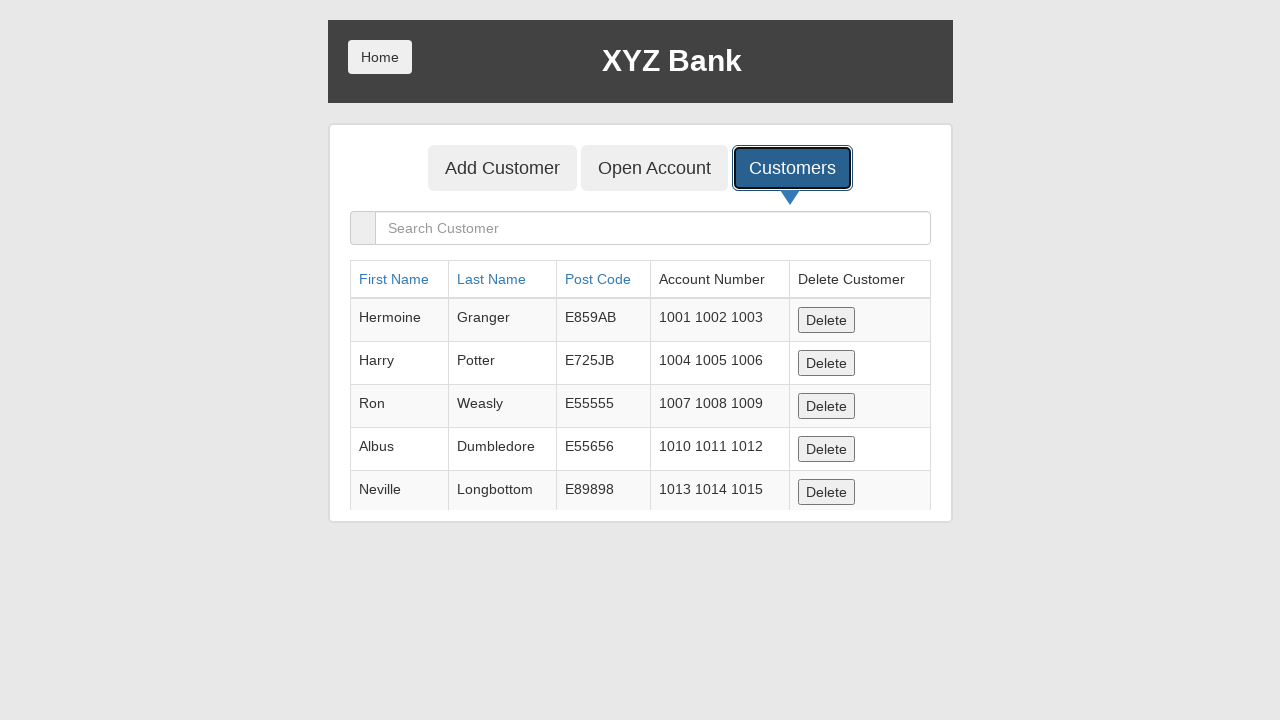